Tests various form interactions including checkbox clicks, radio button selection, dropdown selection, password input, and navigation to shop page.

Starting URL: https://rahulshettyacademy.com/angularpractice/

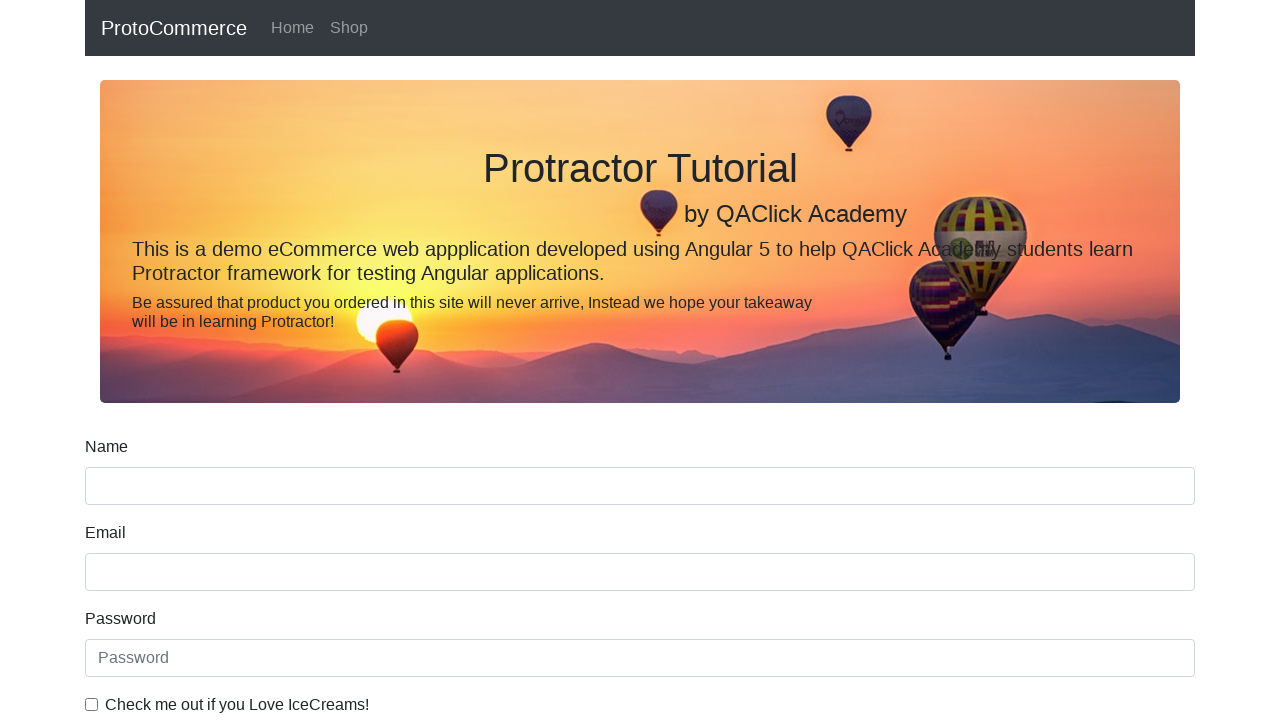

Clicked ice cream preference checkbox at (92, 704) on internal:label="Check me out if you Love IceCreams!"i
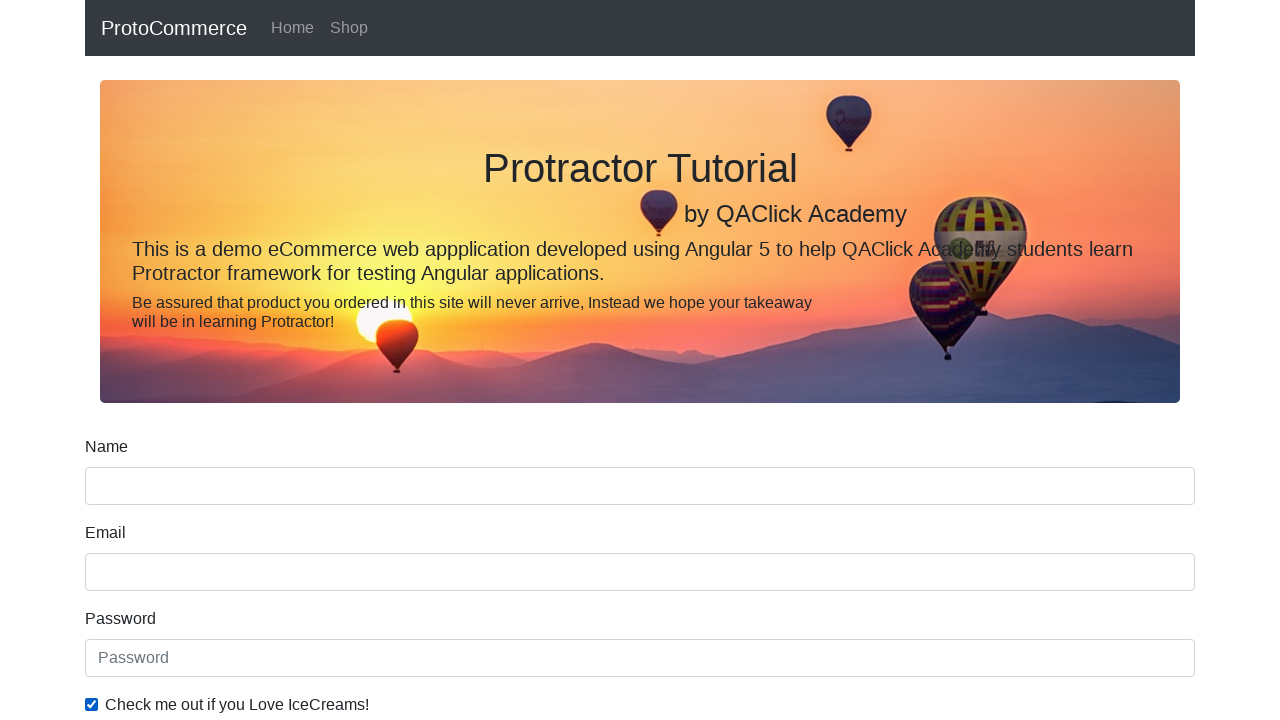

Selected Employed radio button at (326, 360) on internal:label="Employed"i
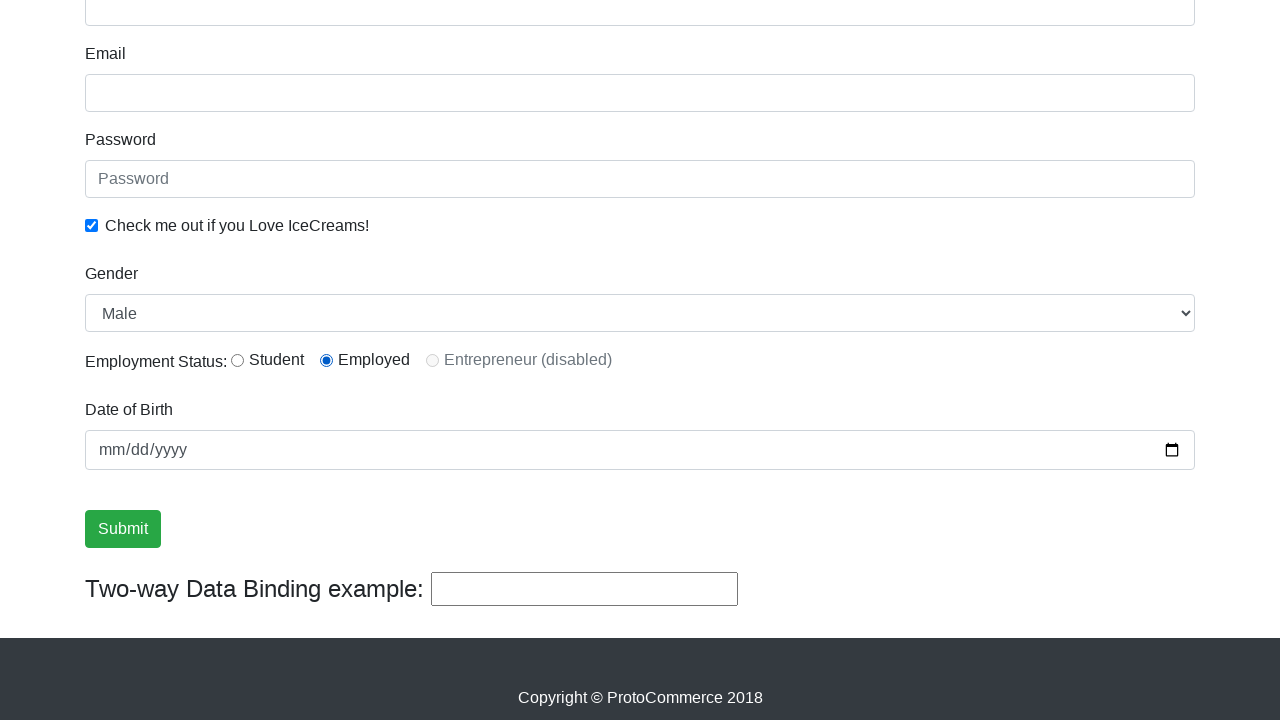

Selected Female from Gender dropdown on internal:label="Gender"i
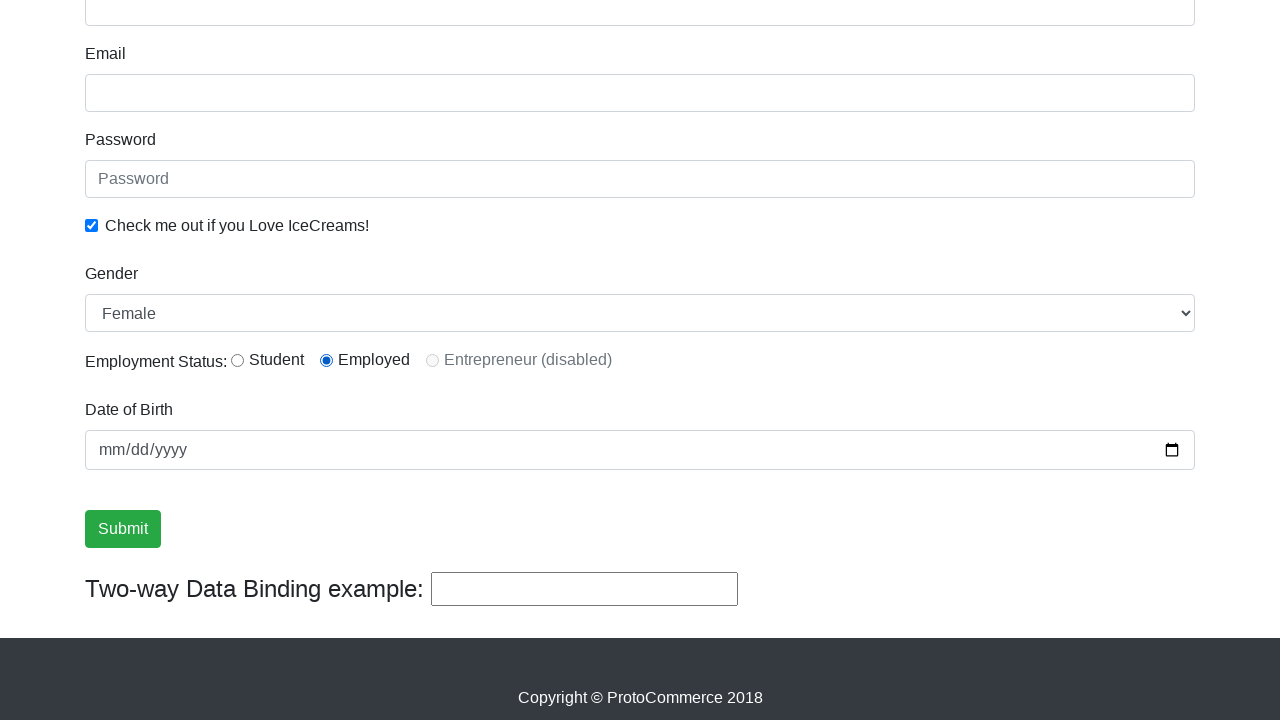

Filled password field with 'testpass789' on internal:attr=[placeholder="Password"i]
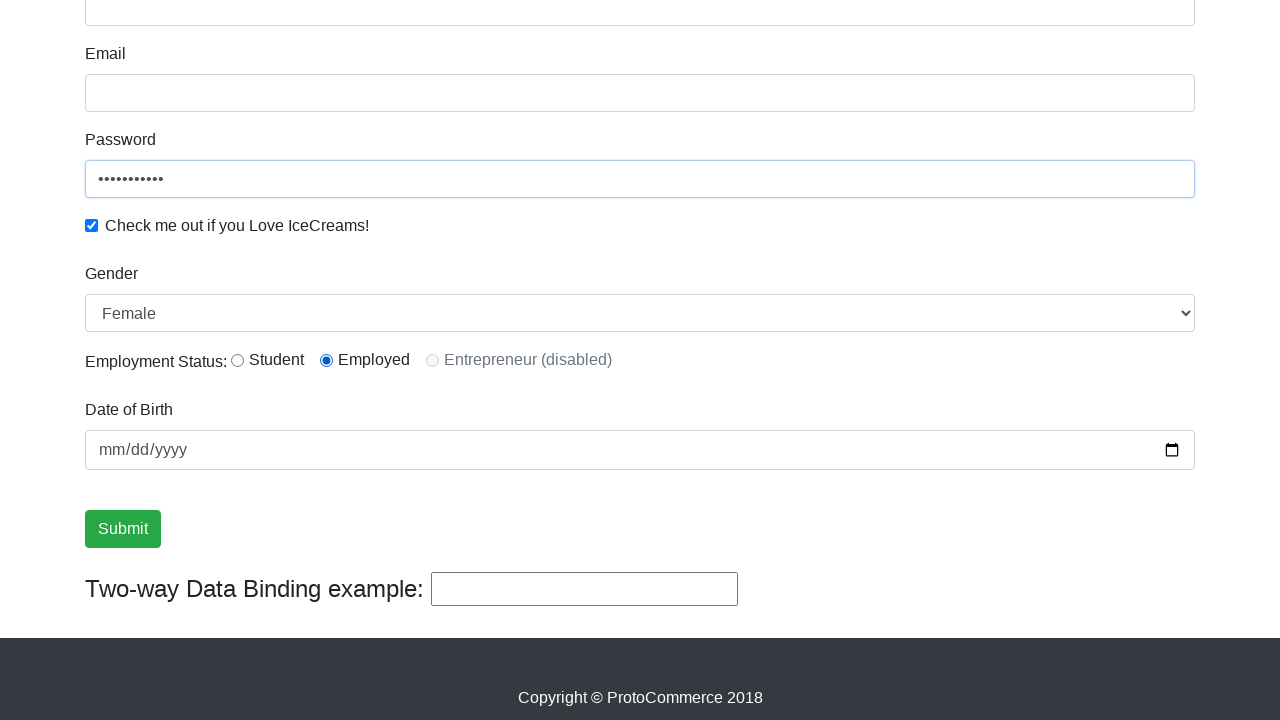

Clicked Submit button at (123, 529) on internal:role=button[name="Submit"i]
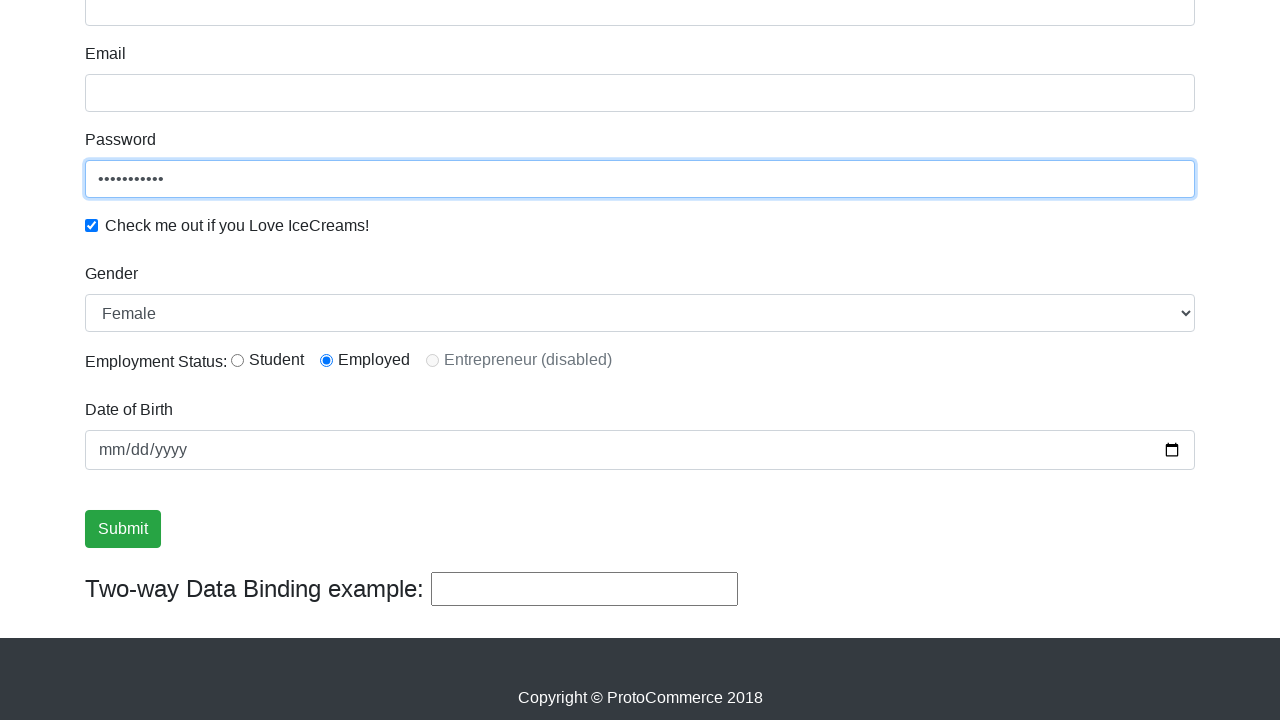

Navigated to Shop page at (349, 28) on internal:role=link[name="Shop"i]
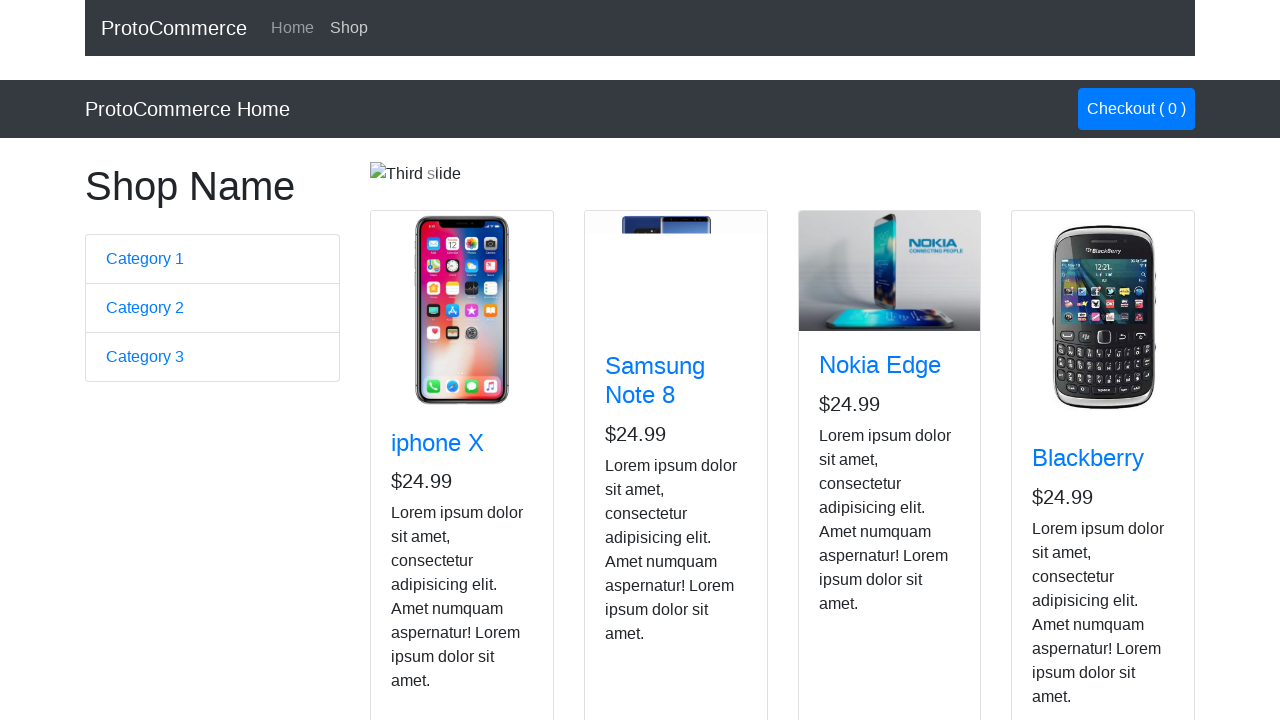

Clicked button for Nokia Edge product at (854, 528) on app-card >> internal:has-text="Nokia Edge"i >> internal:role=button
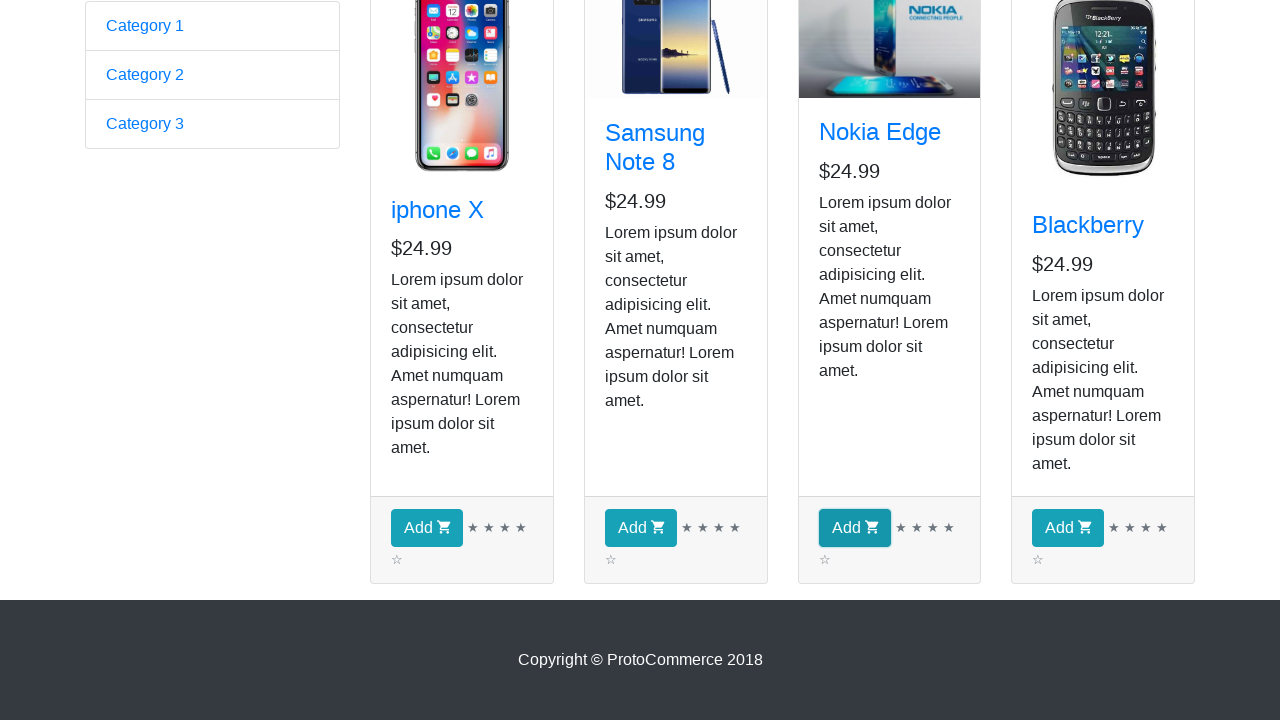

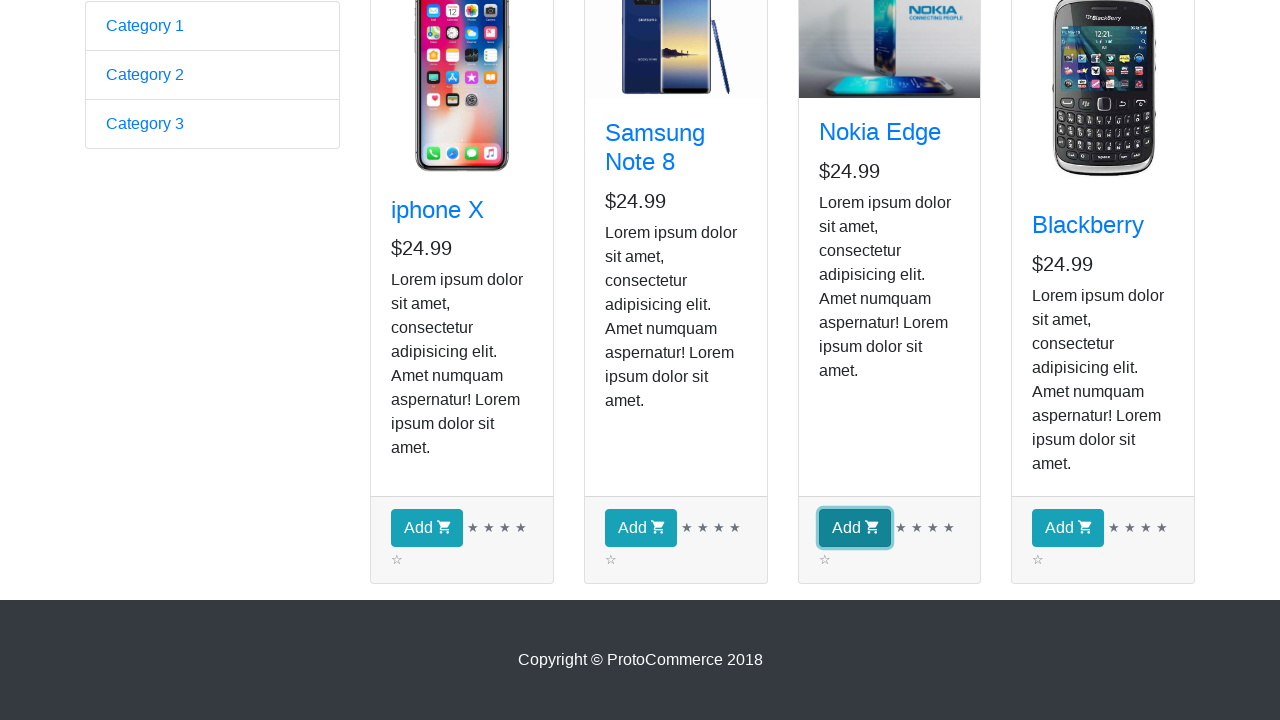